Tests closing an advertisement popup on a practice automation website by waiting for the popup to appear and clicking the close button.

Starting URL: https://practice-automation.com/ads/

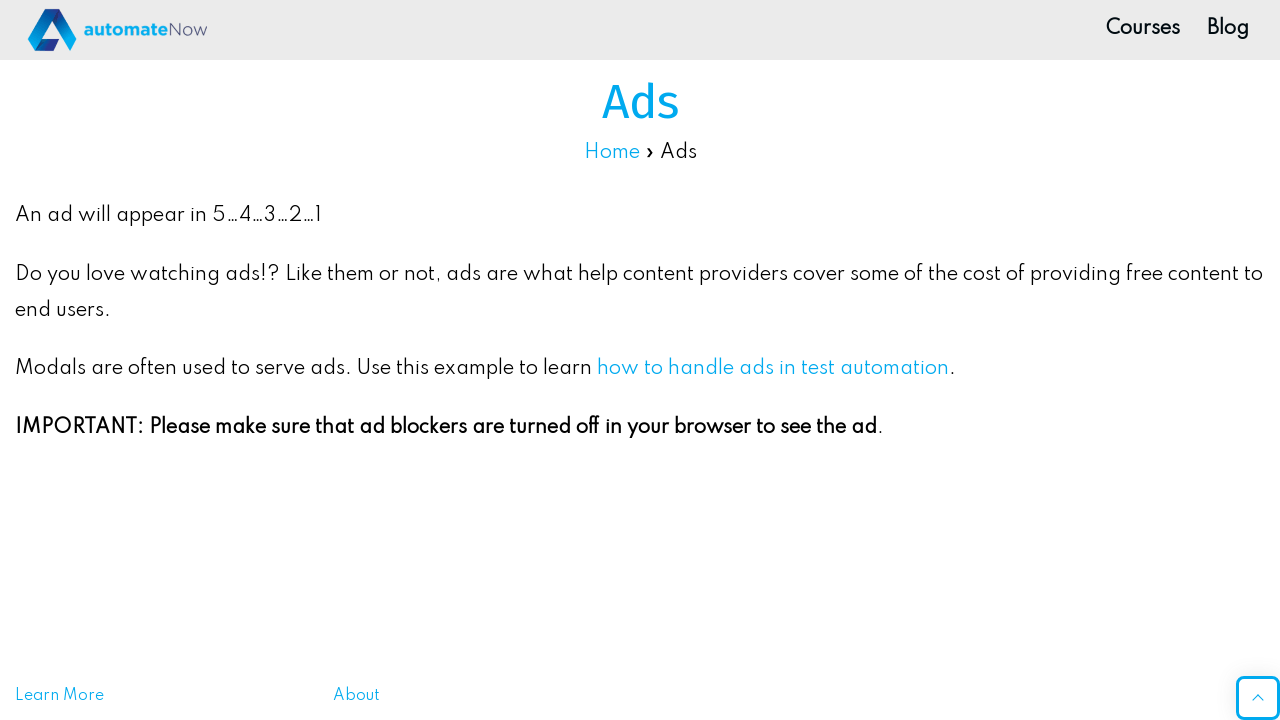

Navigated to practice automation ads page
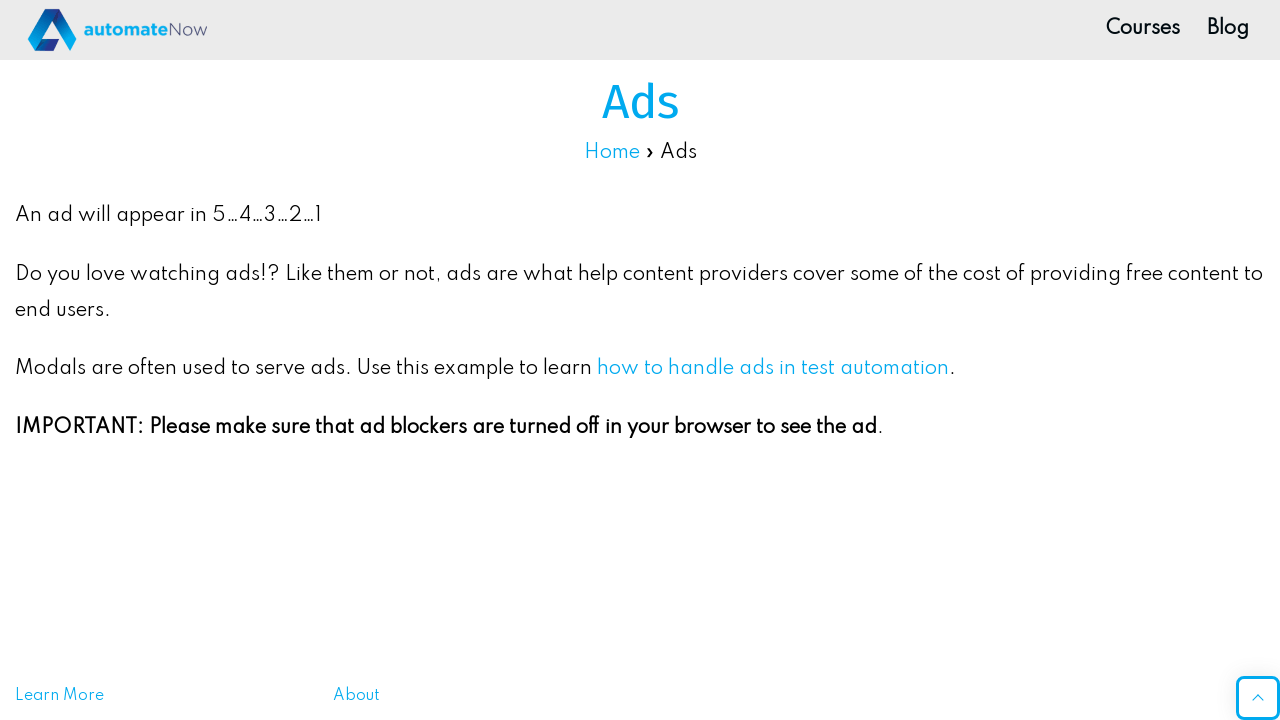

Advertisement popup appeared and close button loaded
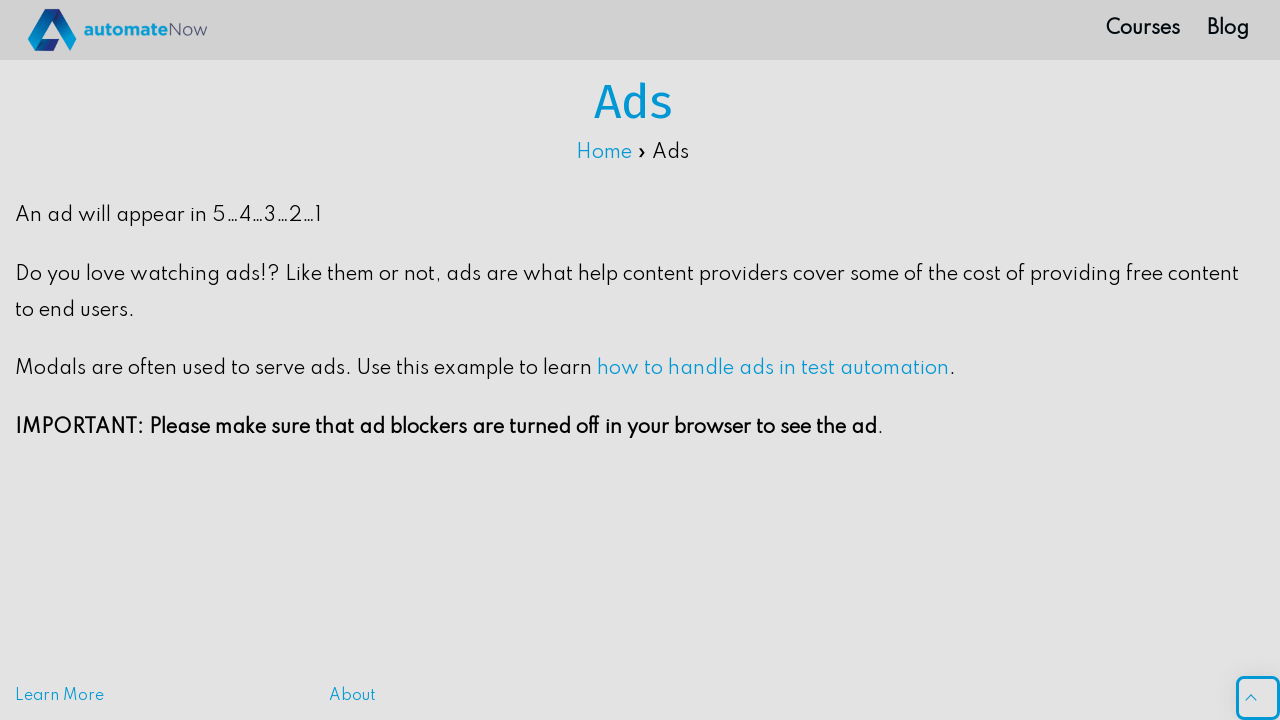

Clicked close button to dismiss advertisement popup at (880, 324) on #popmake-1272 button
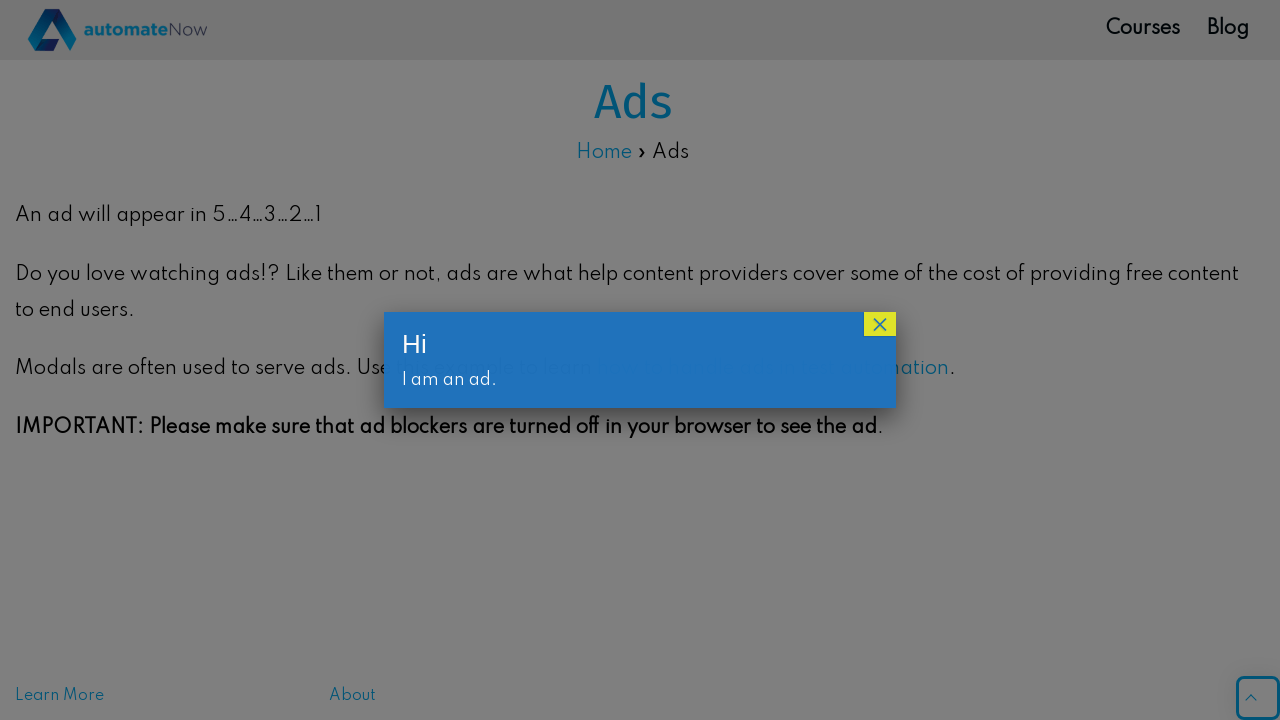

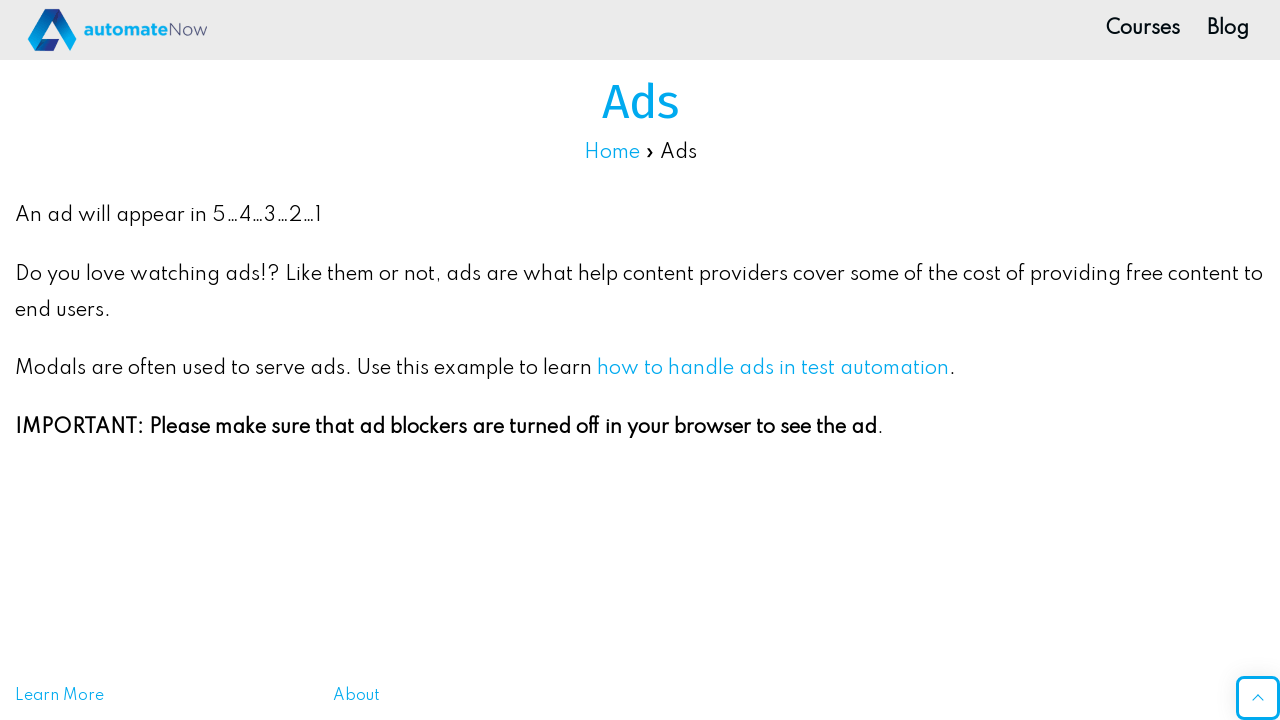